Tests XPath sibling traversal by navigating to the automation practice page and retrieving text from a button element using following-sibling selector

Starting URL: https://www.rahulshettyacademy.com/AutomationPractice/

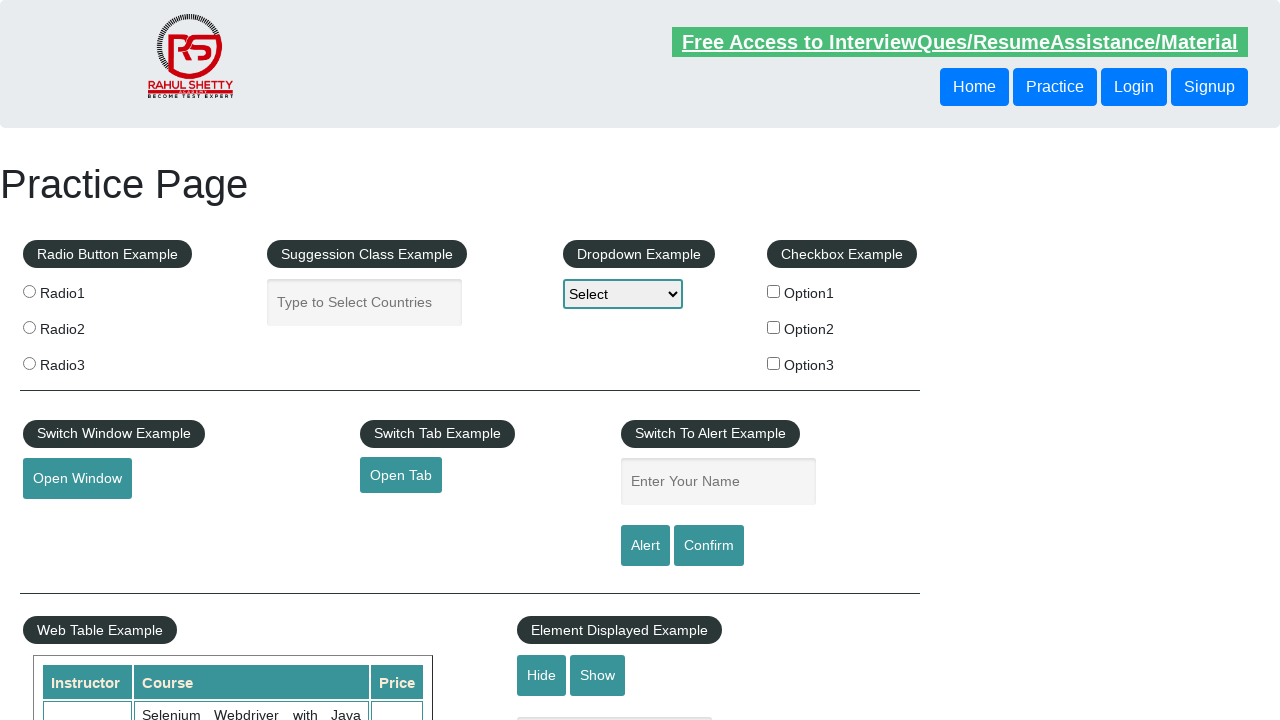

Navigated to Rahul Shetty Academy automation practice page
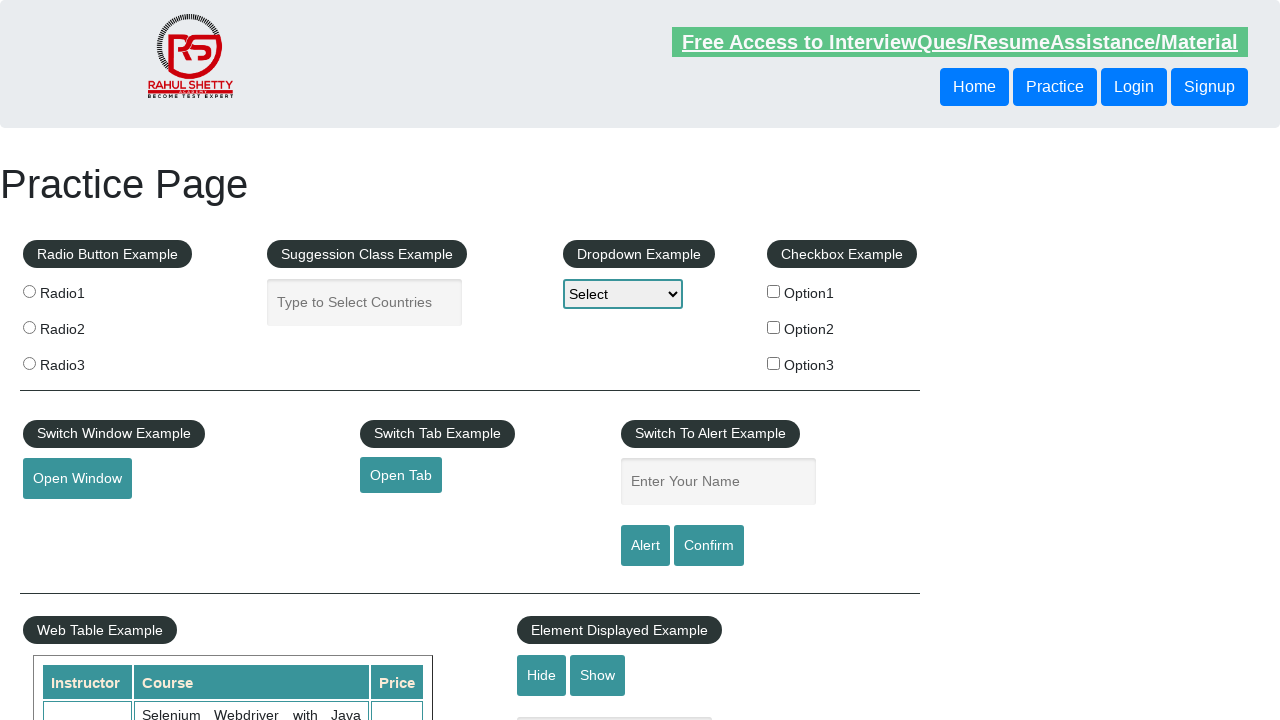

Retrieved text from button element using XPath following-sibling selector
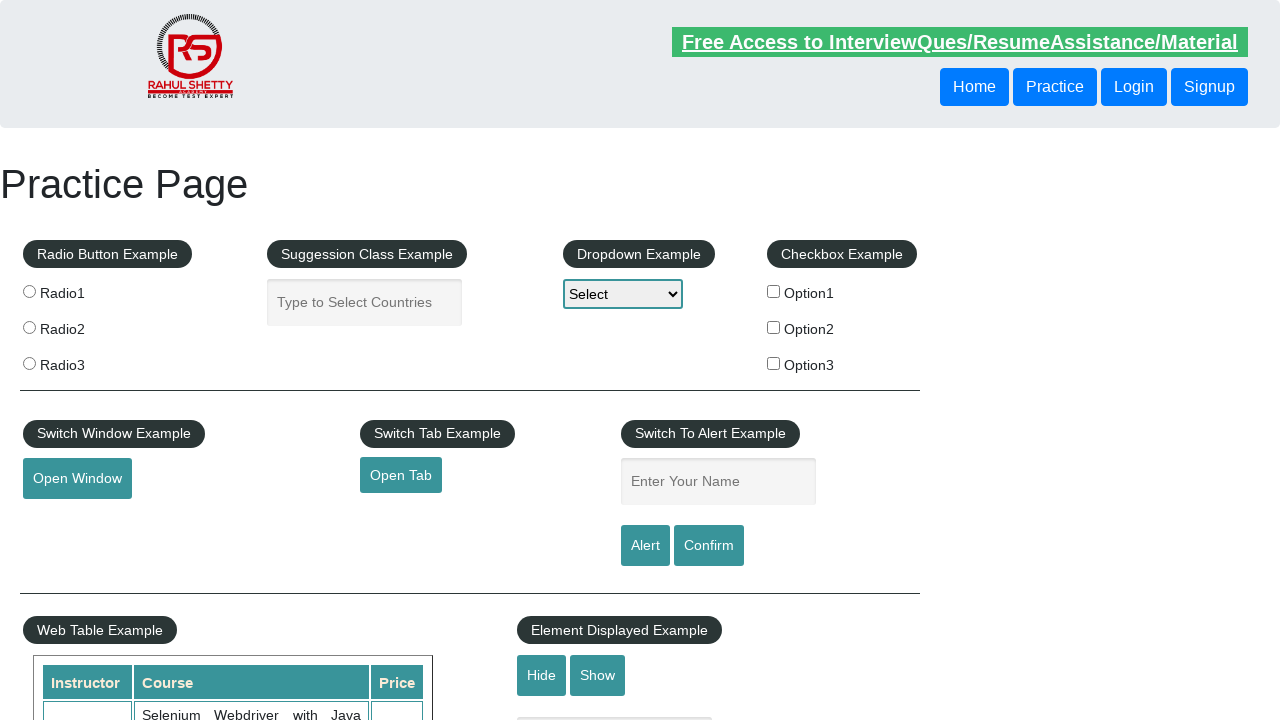

Printed button text: Login
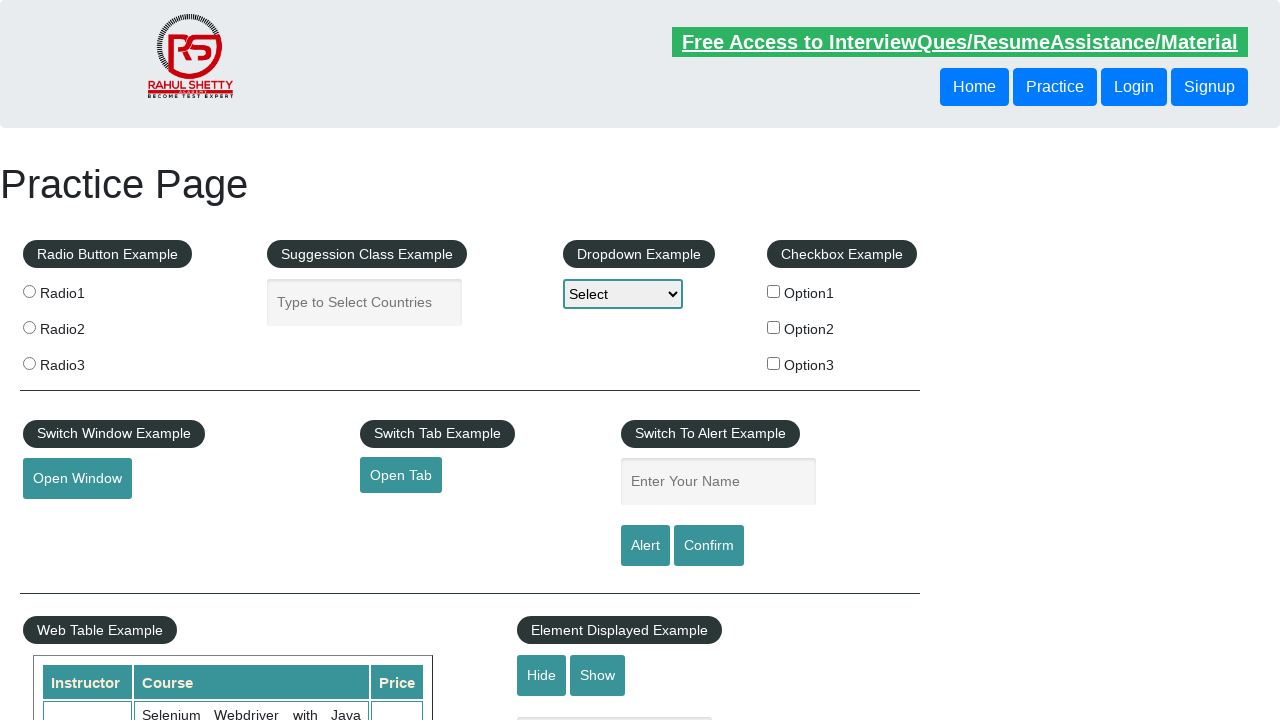

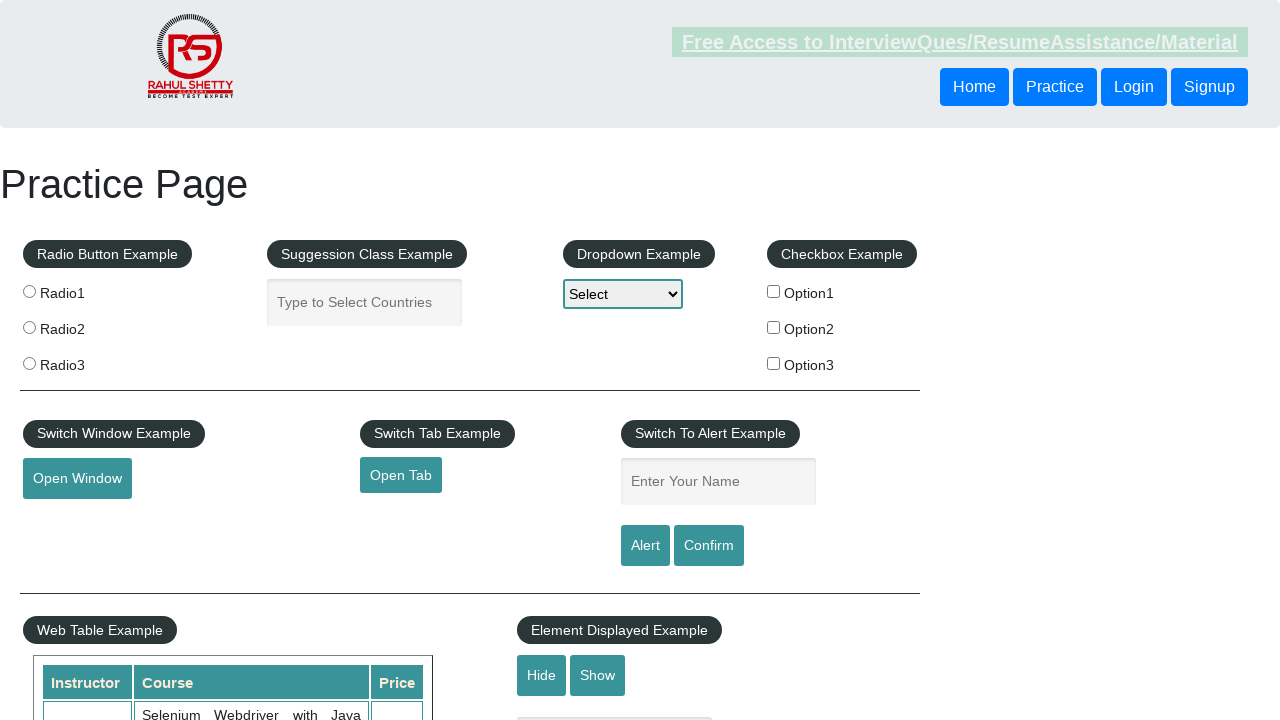